Navigates to the Datamate registration page and verifies the page loads by checking the current URL

Starting URL: https://datamateinc.com/registration

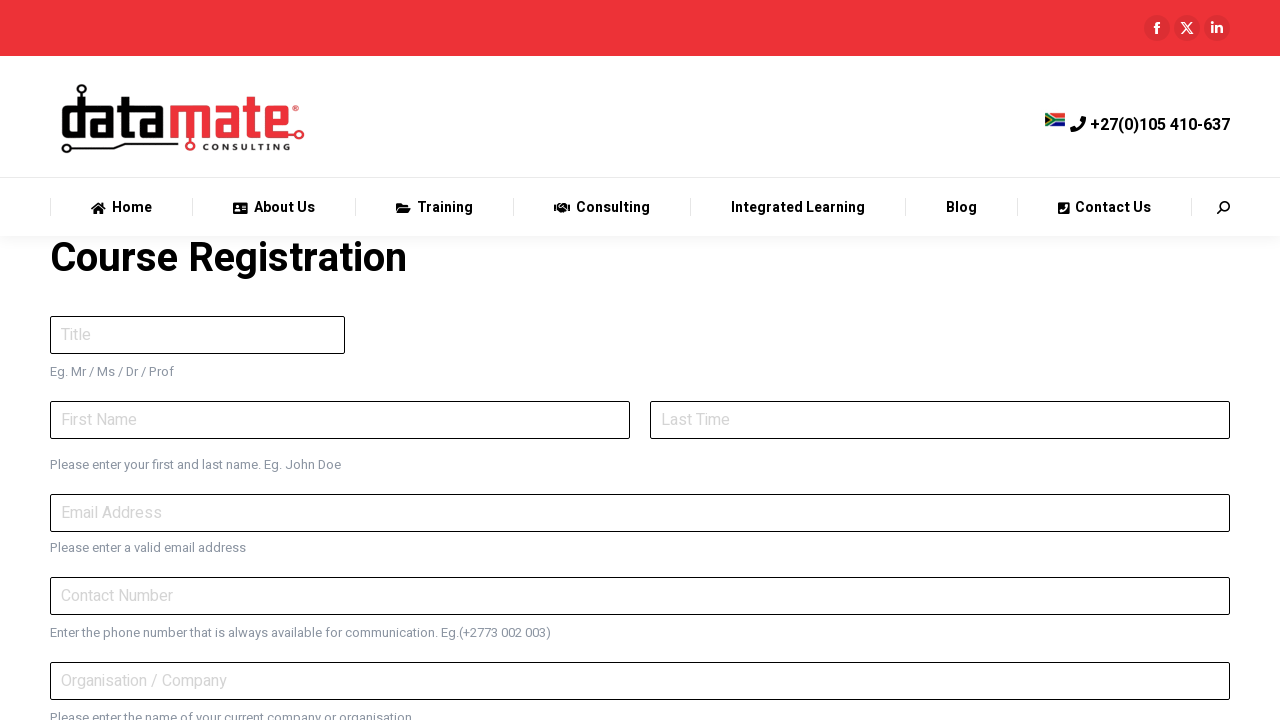

Waited for registration page to reach domcontentloaded state
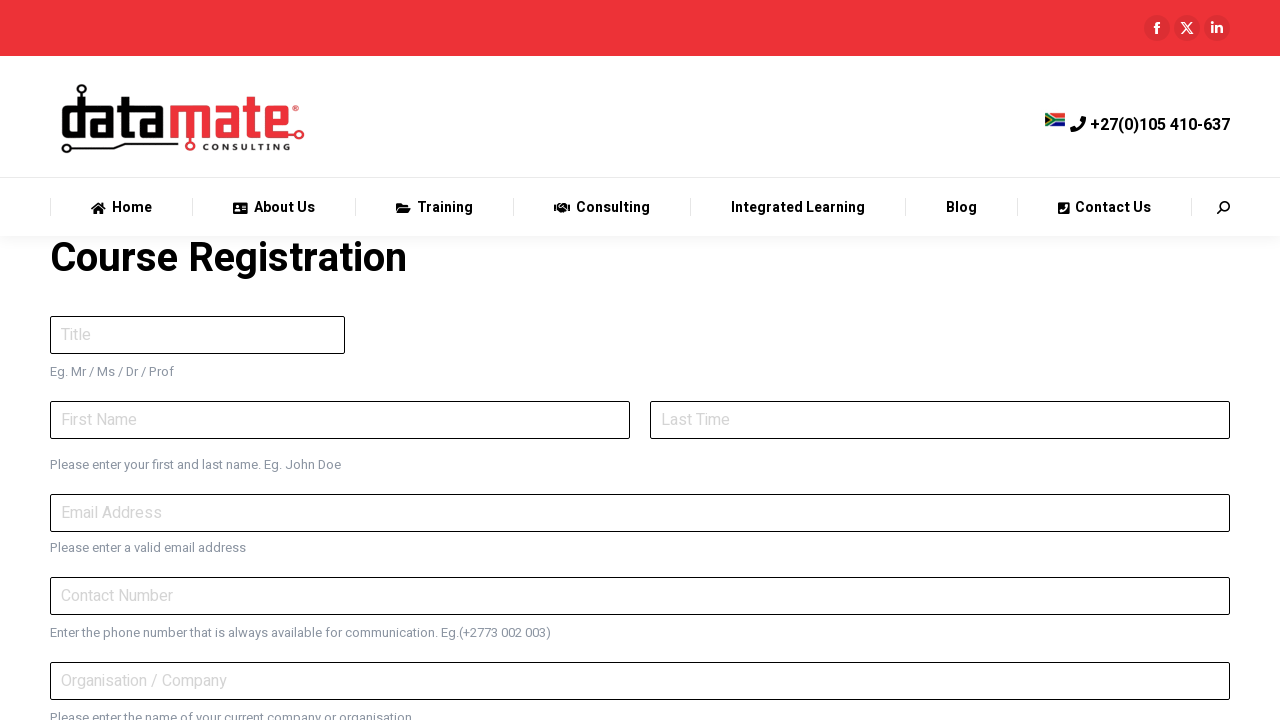

Retrieved current URL from page
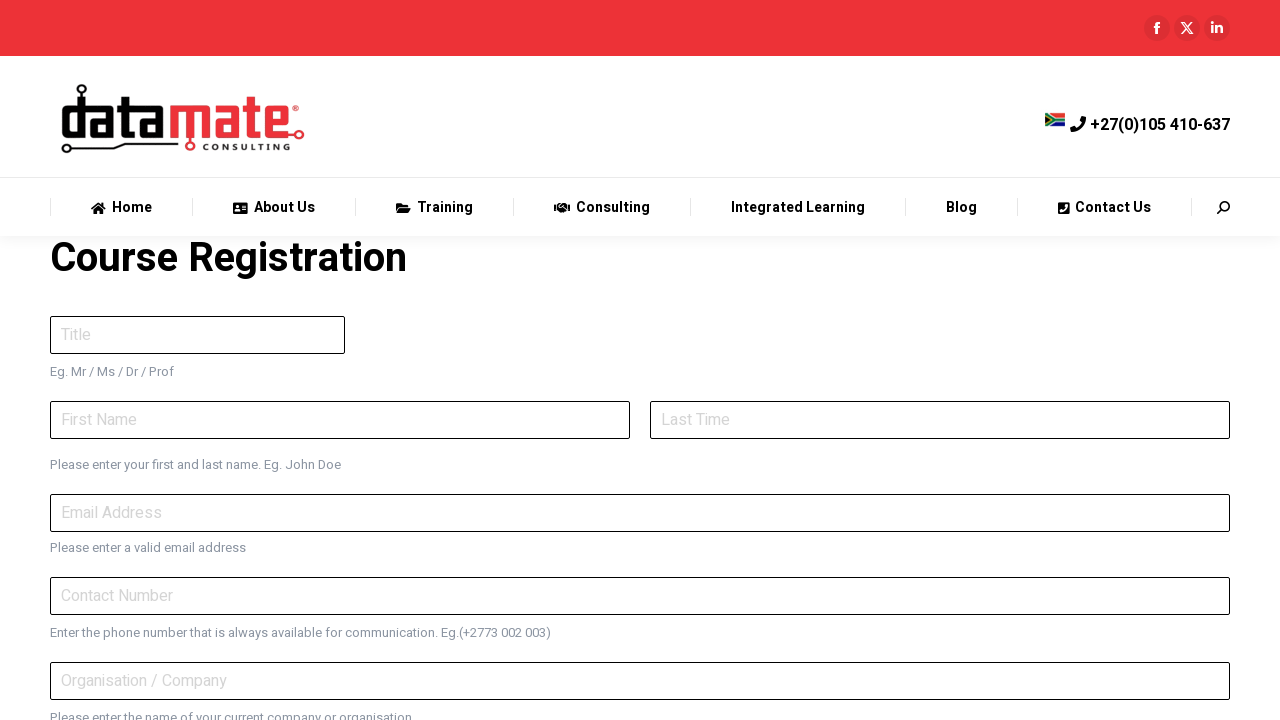

Verified URL contains 'registration' - current URL: https://datamateinc.com/registration/
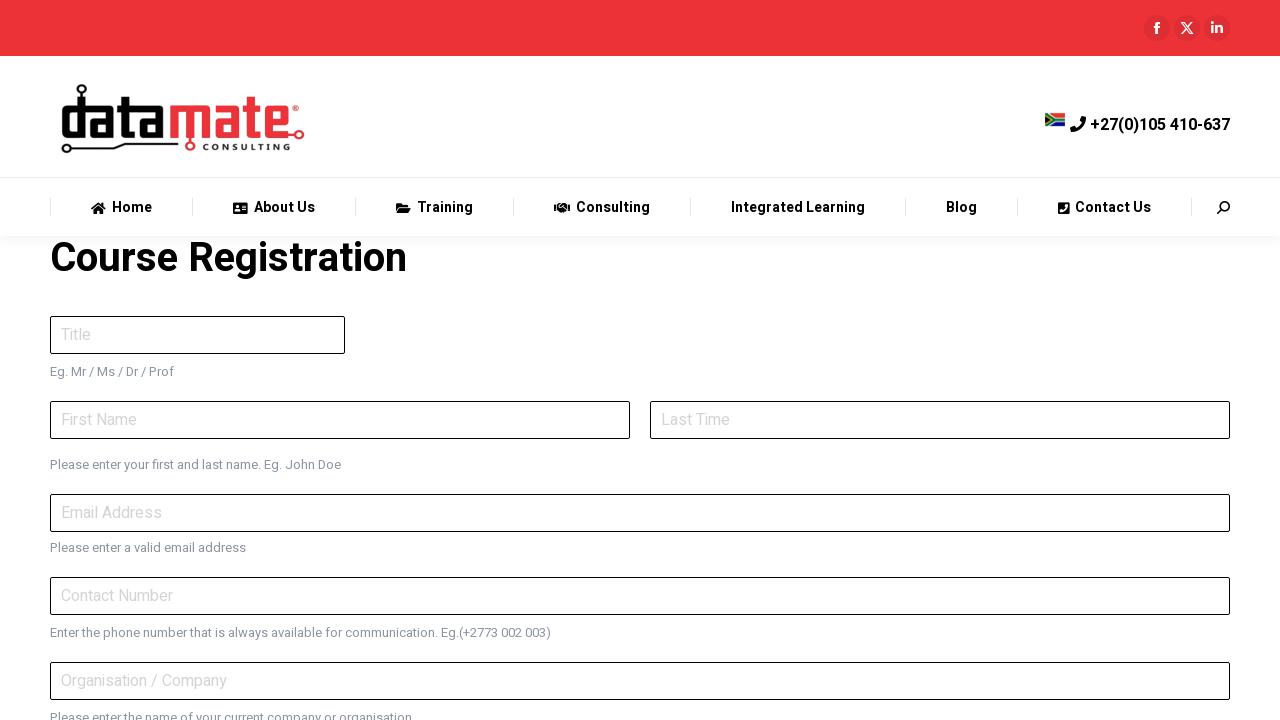

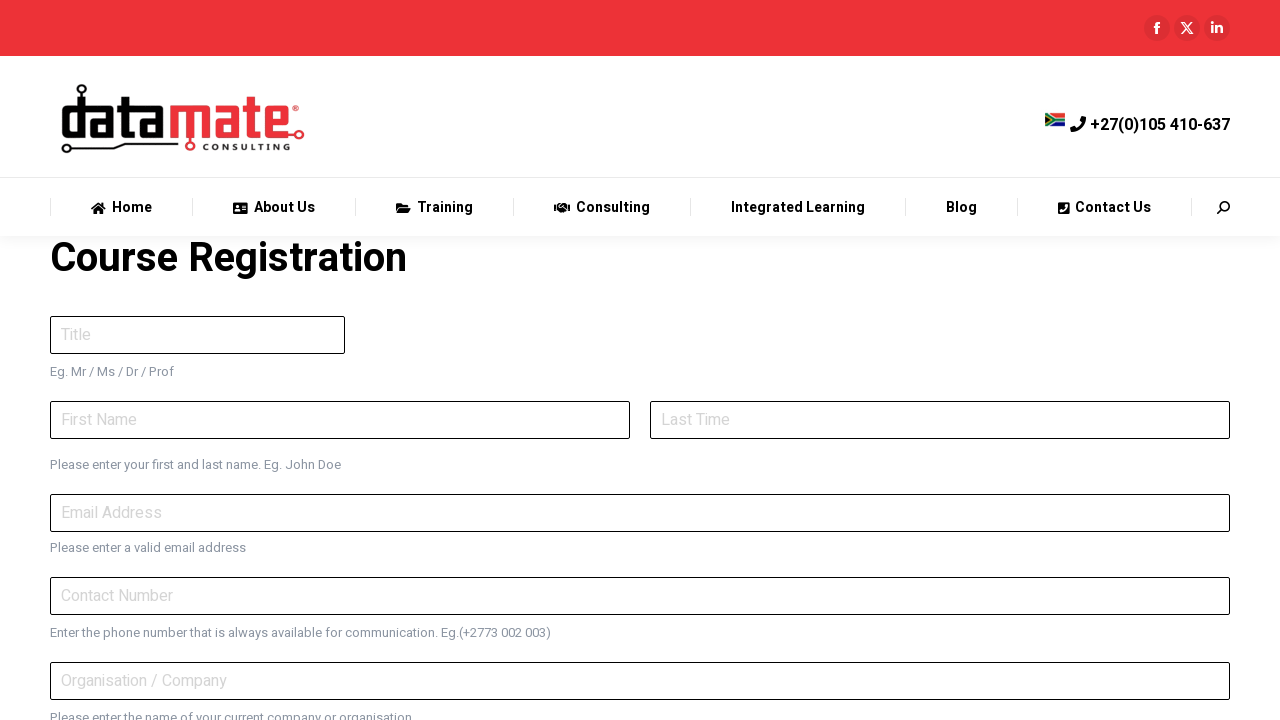